Tests dismissing an entry advertisement modal by clicking the modal footer button on a test page designed to display modal popups.

Starting URL: http://the-internet.herokuapp.com/entry_ad

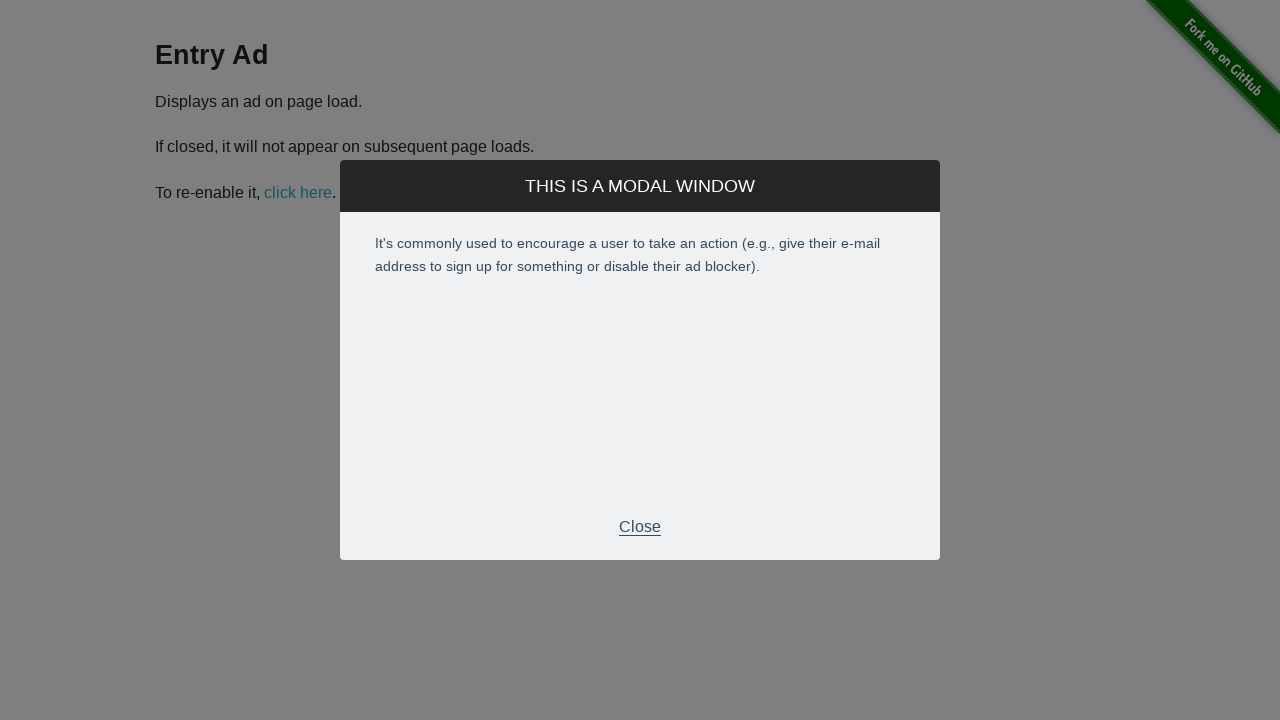

Navigated to entry ad test page
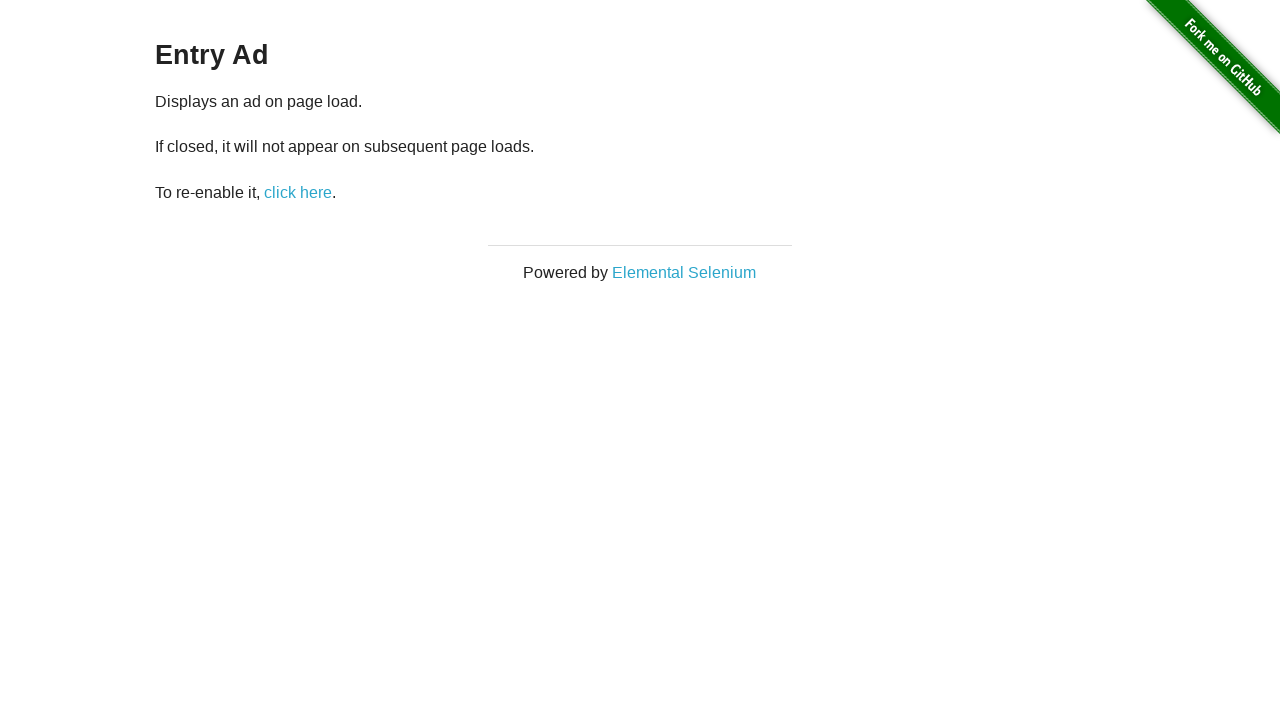

Entry advertisement modal appeared
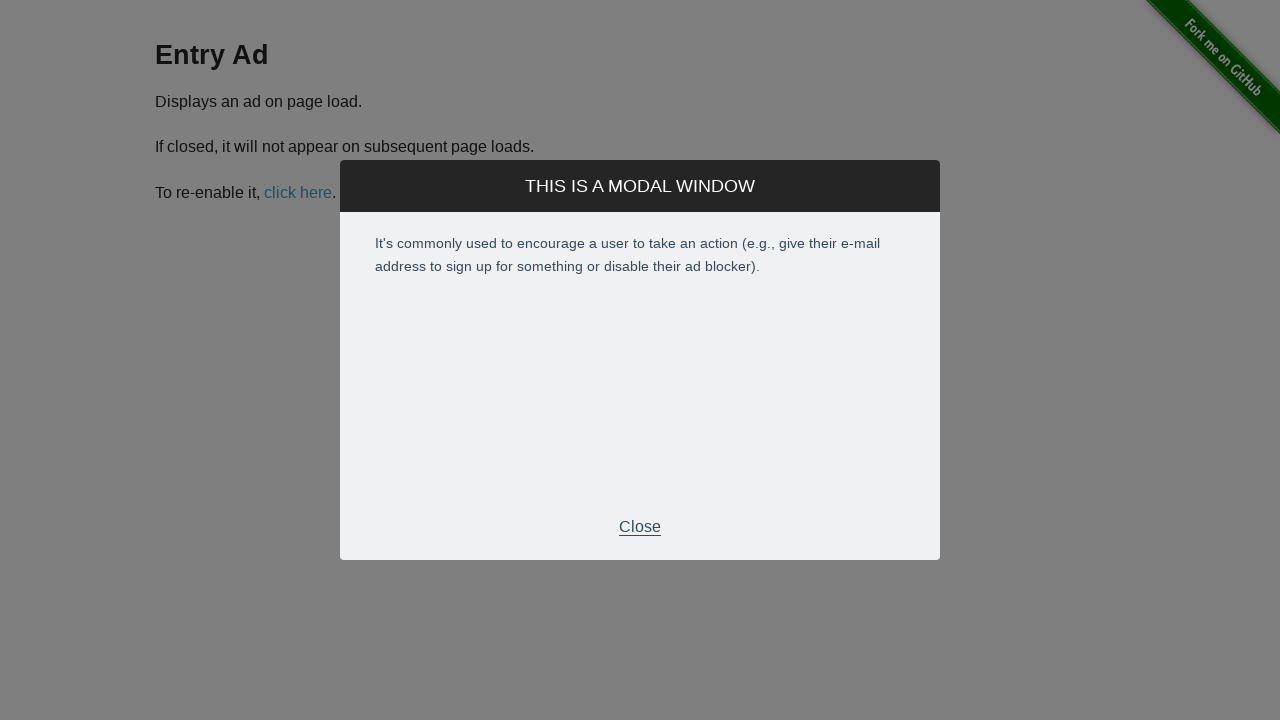

Clicked modal footer button to dismiss the entry advertisement at (640, 527) on div.modal-footer
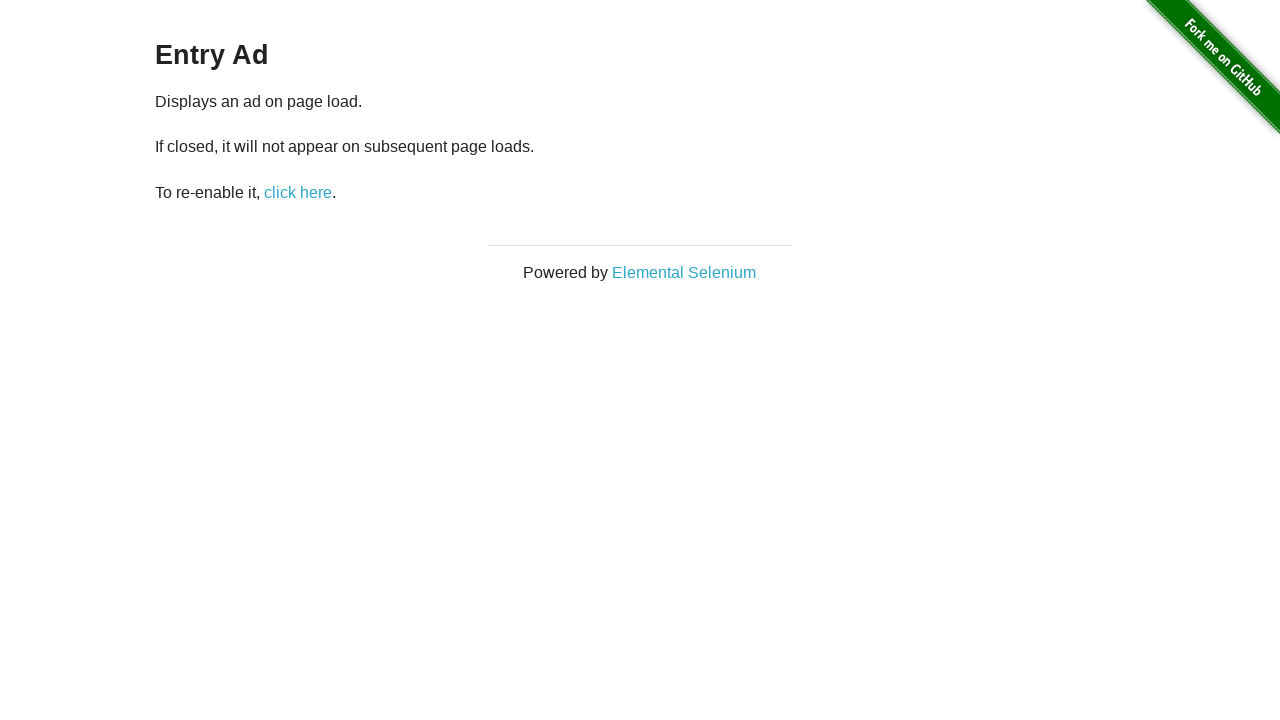

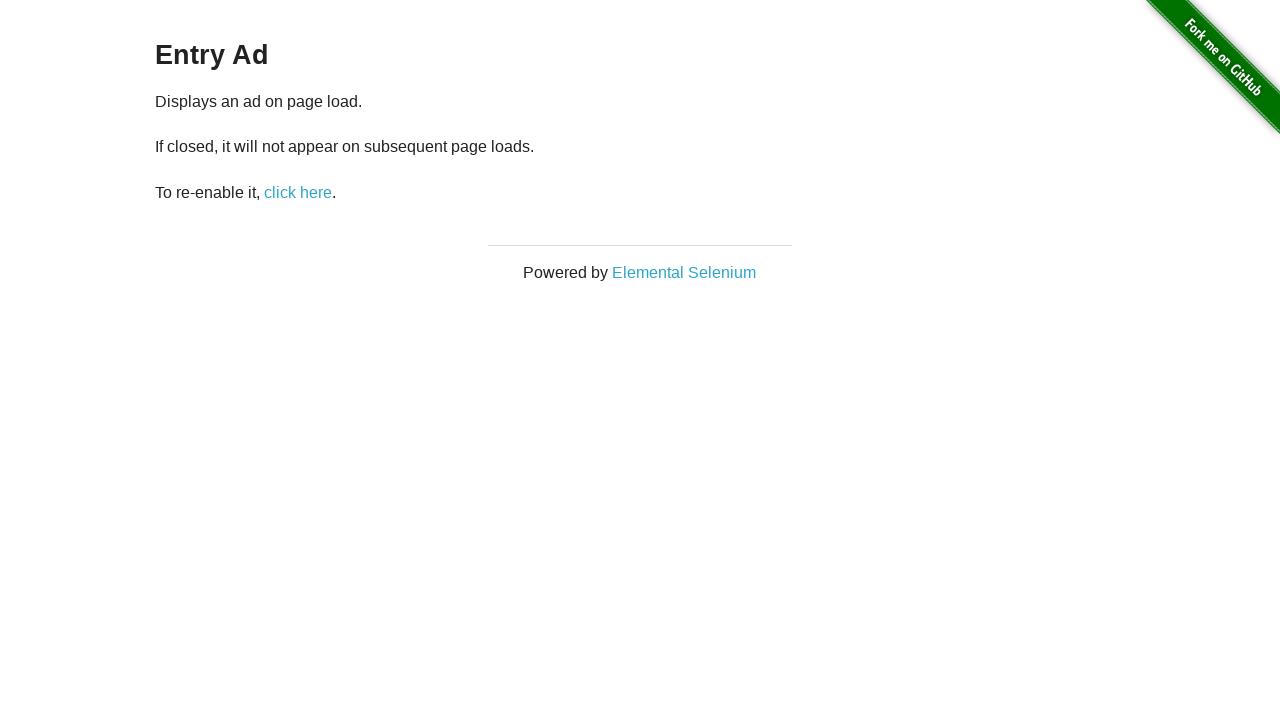